Tests editing a todo item by double-clicking, changing text, and pressing Enter

Starting URL: https://demo.playwright.dev/todomvc

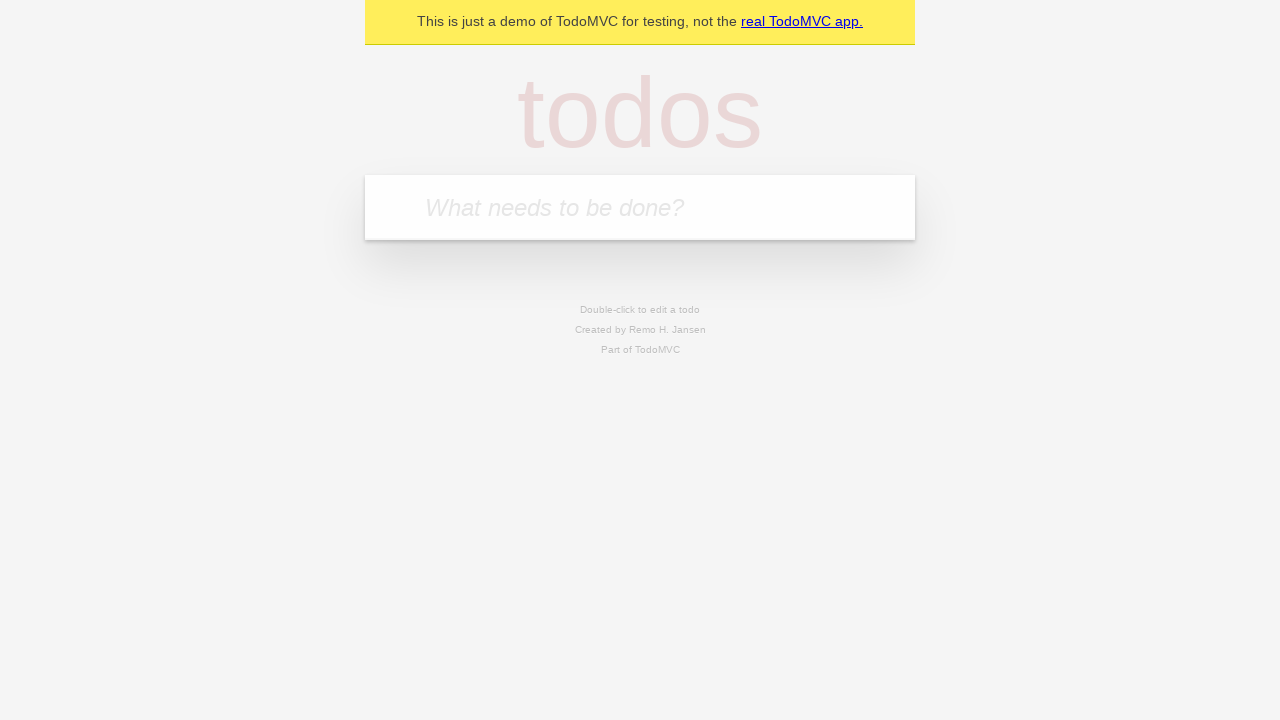

Filled first todo input with 'buy some cheese' on .new-todo
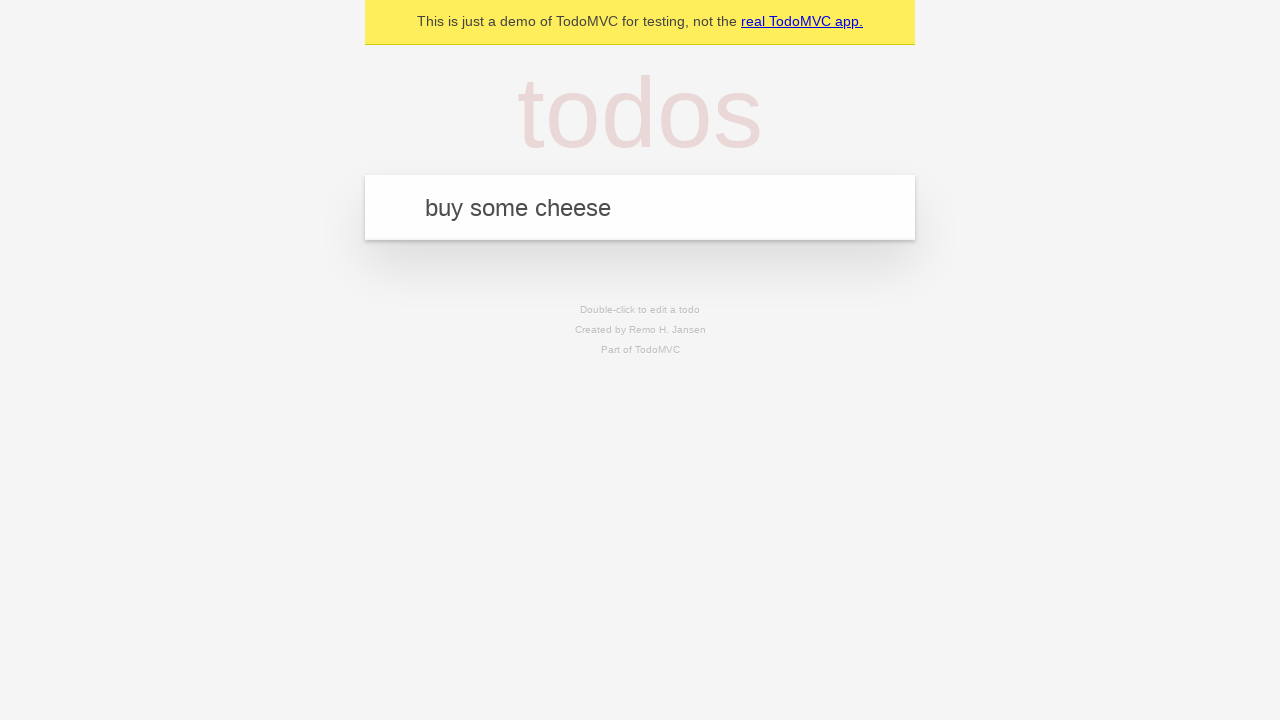

Pressed Enter to create first todo on .new-todo
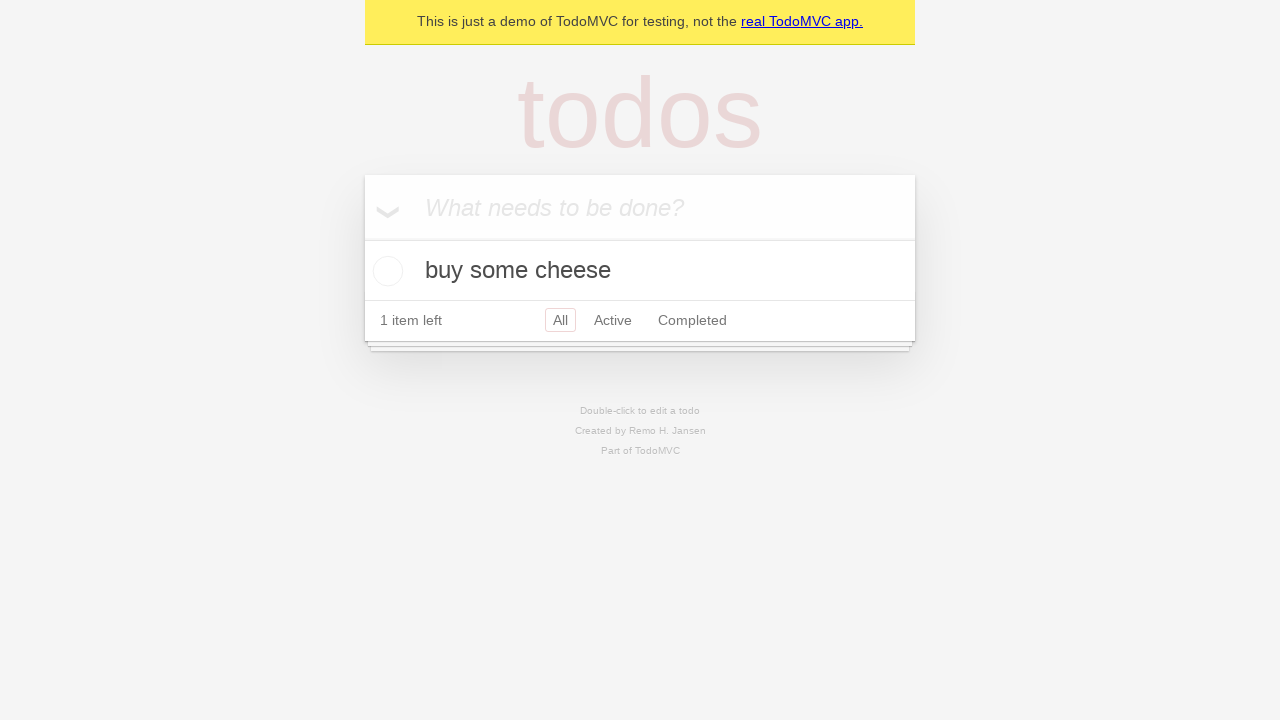

Filled second todo input with 'feed the cat' on .new-todo
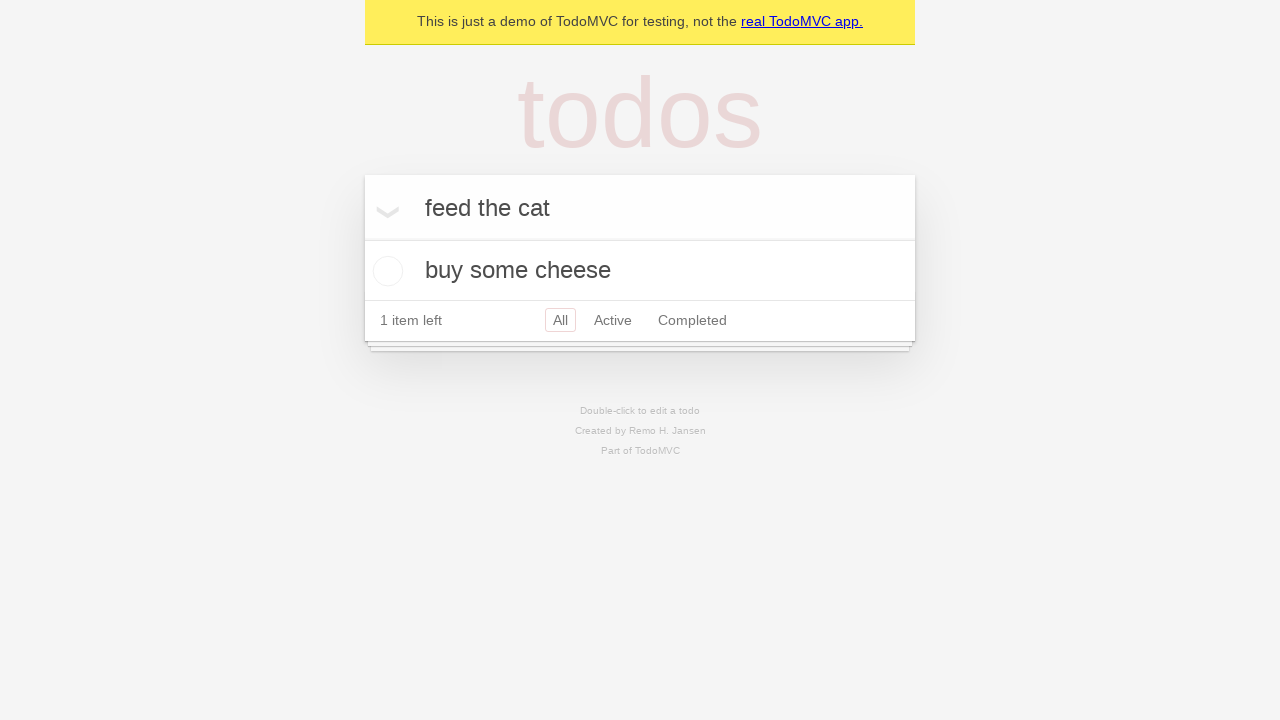

Pressed Enter to create second todo on .new-todo
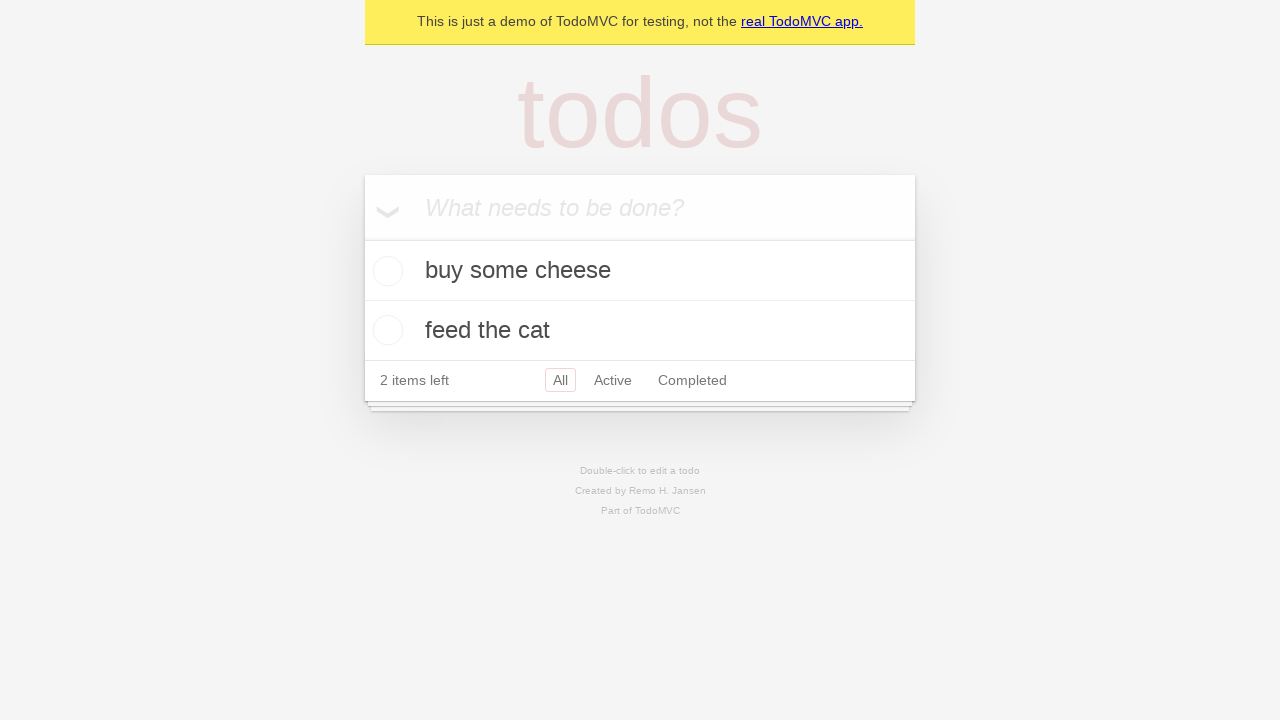

Filled third todo input with 'book a doctors appointment' on .new-todo
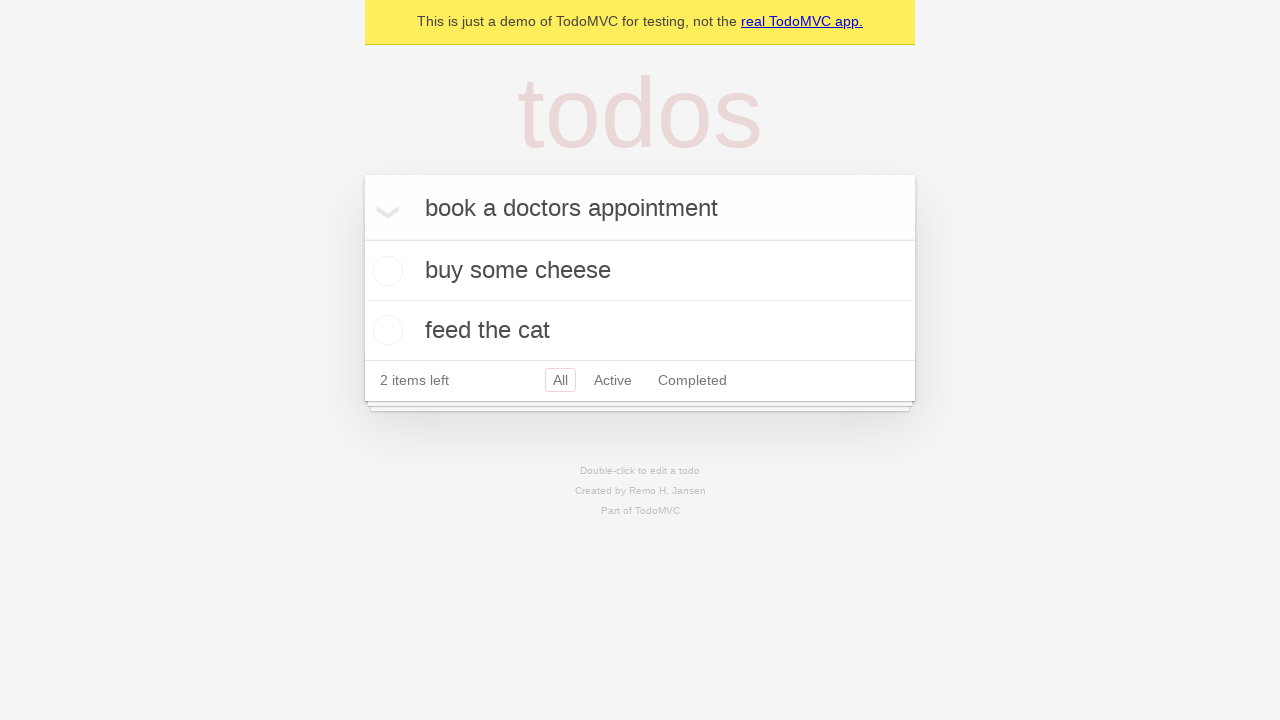

Pressed Enter to create third todo on .new-todo
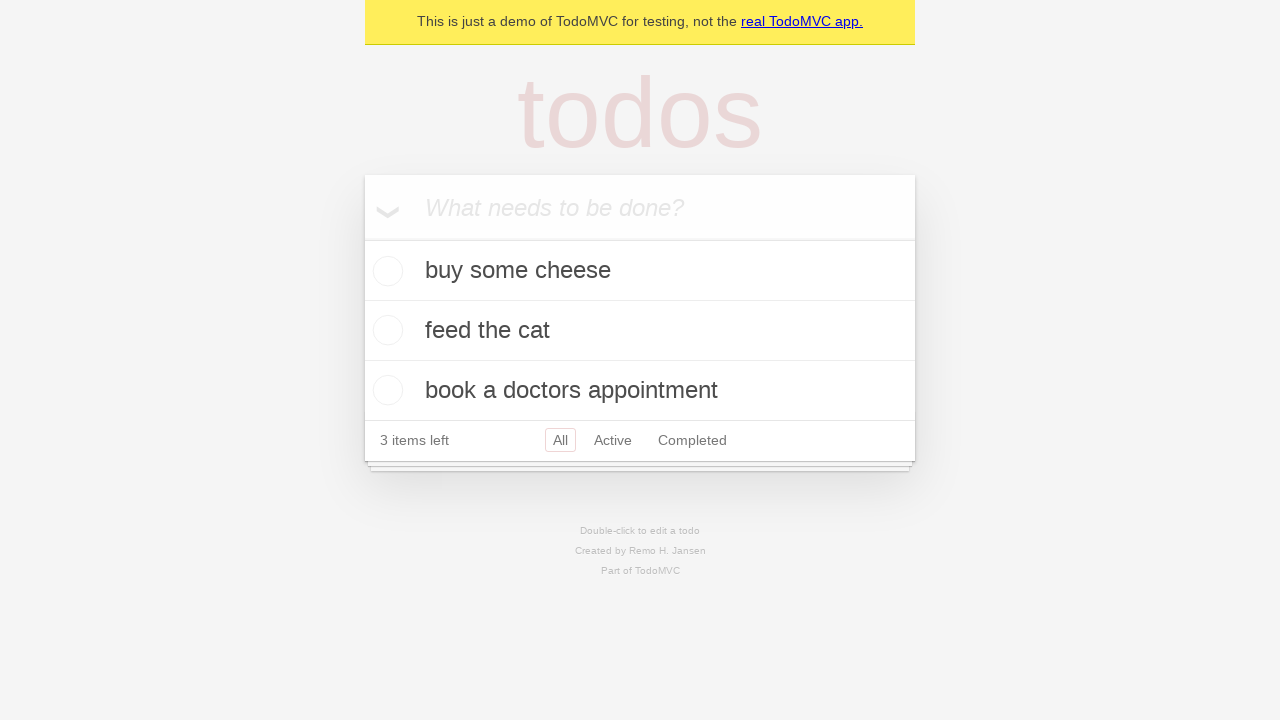

Double-clicked second todo to enter edit mode at (640, 331) on .todo-list li >> nth=1
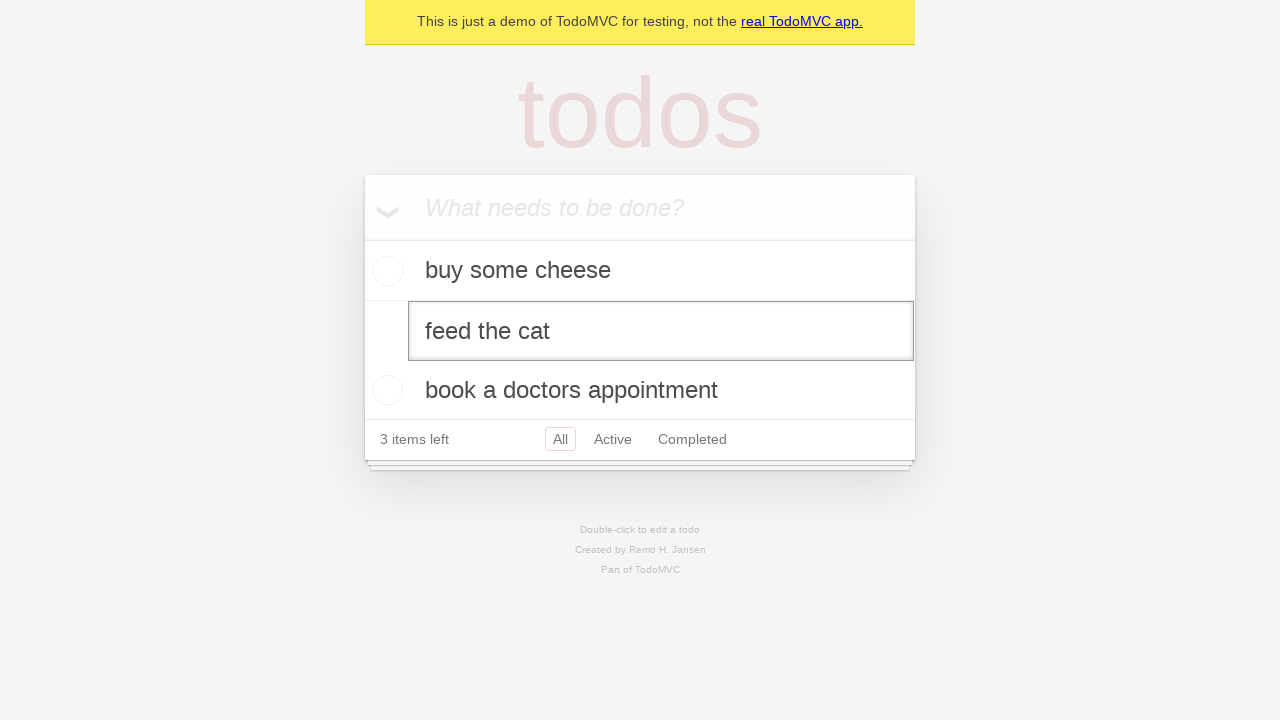

Changed second todo text to 'buy some sausages' on .todo-list li >> nth=1 >> .edit
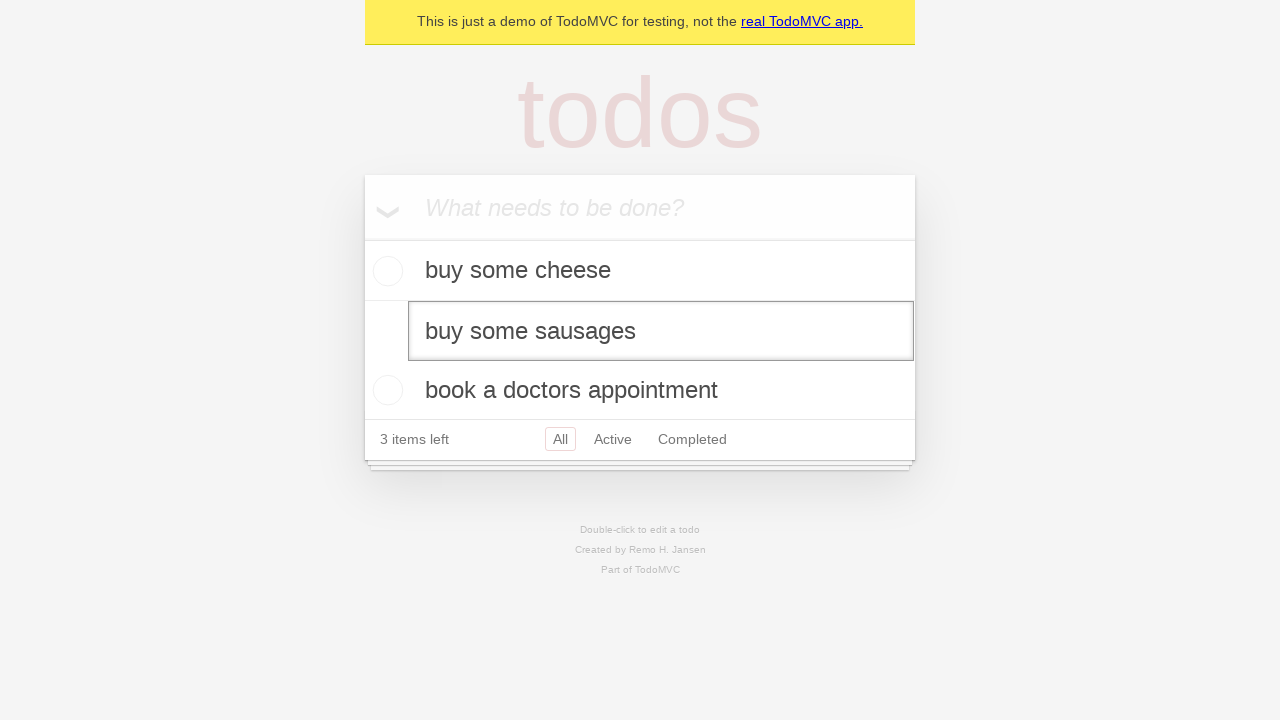

Pressed Enter to confirm todo edit on .todo-list li >> nth=1 >> .edit
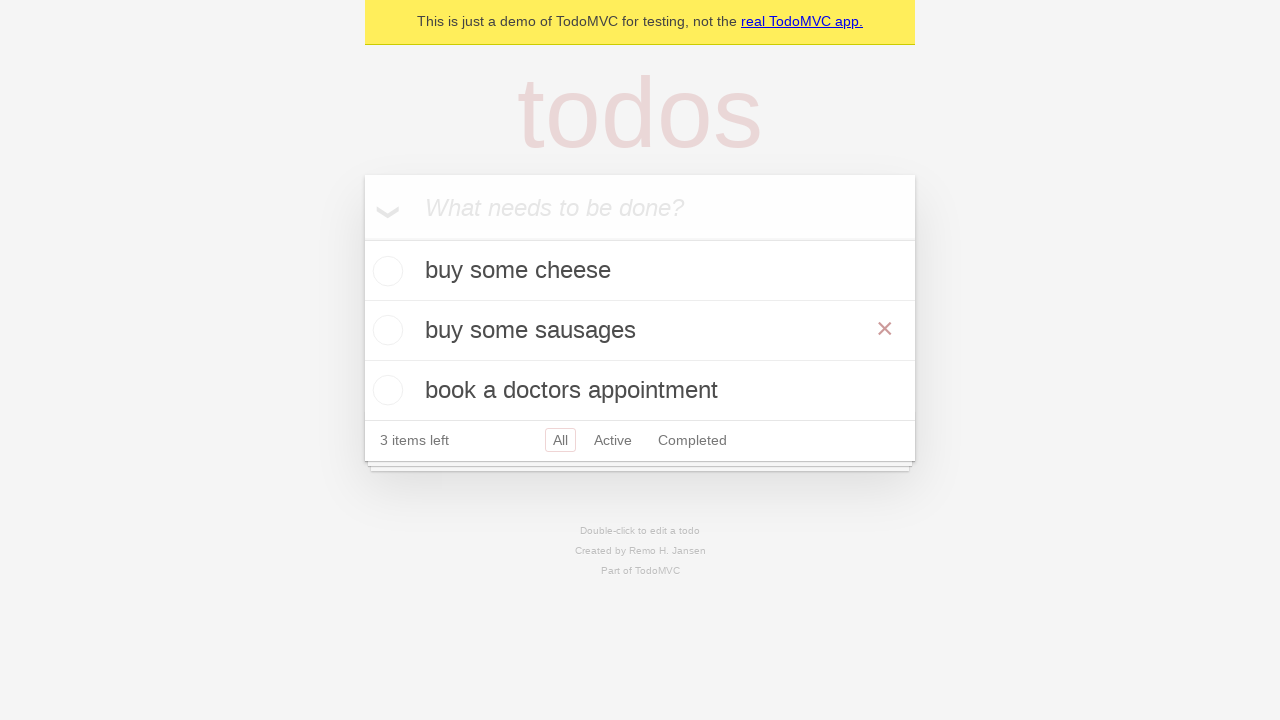

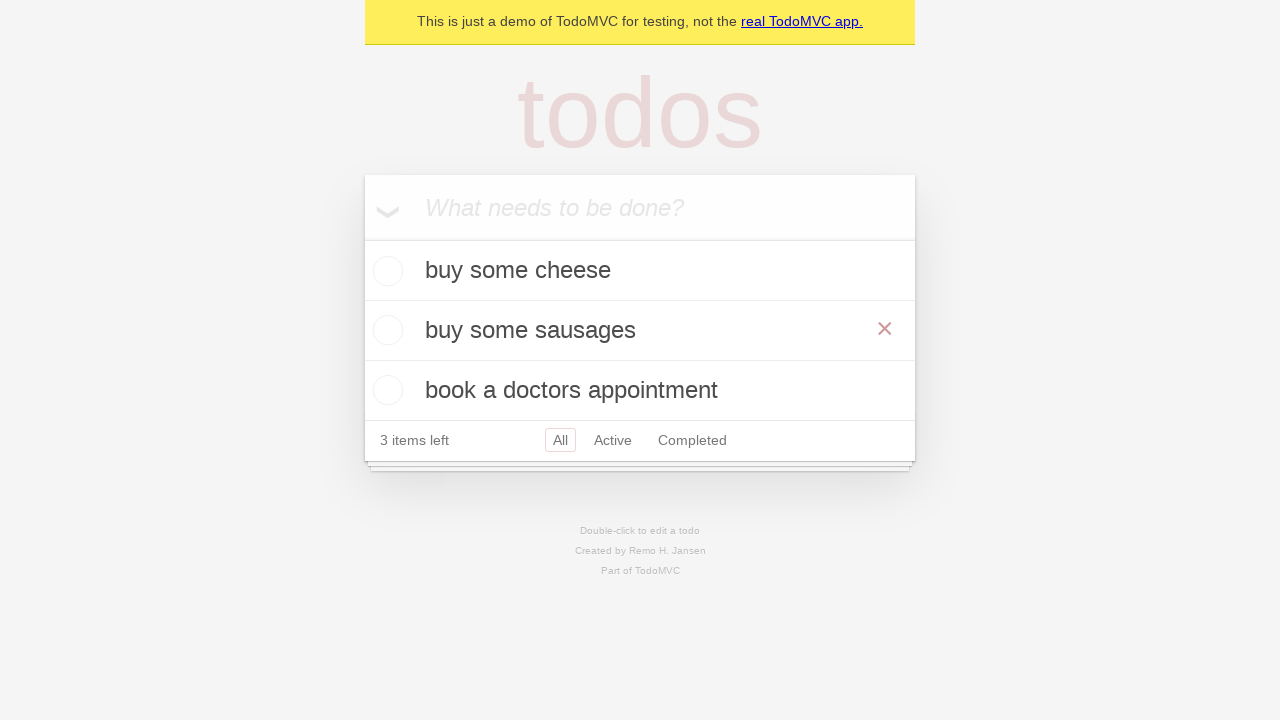